Tests a registration form by filling in first name, last name, and email fields, then submitting and verifying the success message

Starting URL: http://suninjuly.github.io/registration1.html

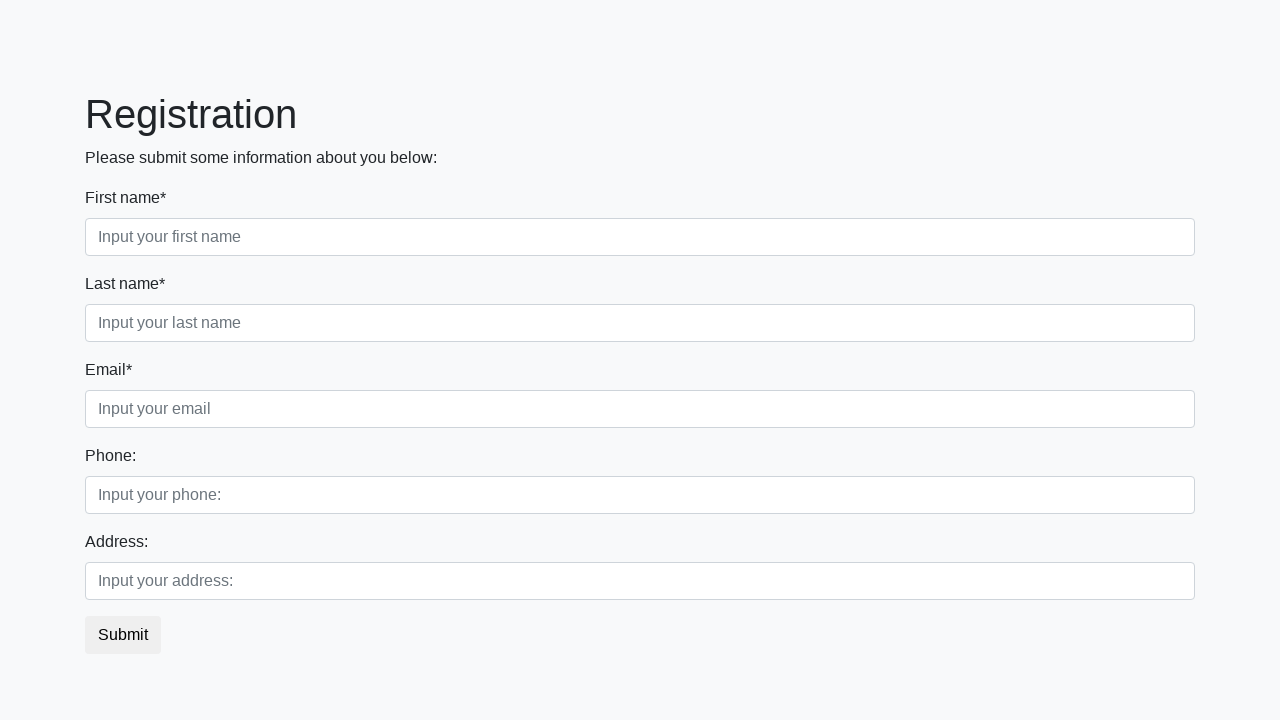

Filled first name field with 'FirstName' on .first_block .first
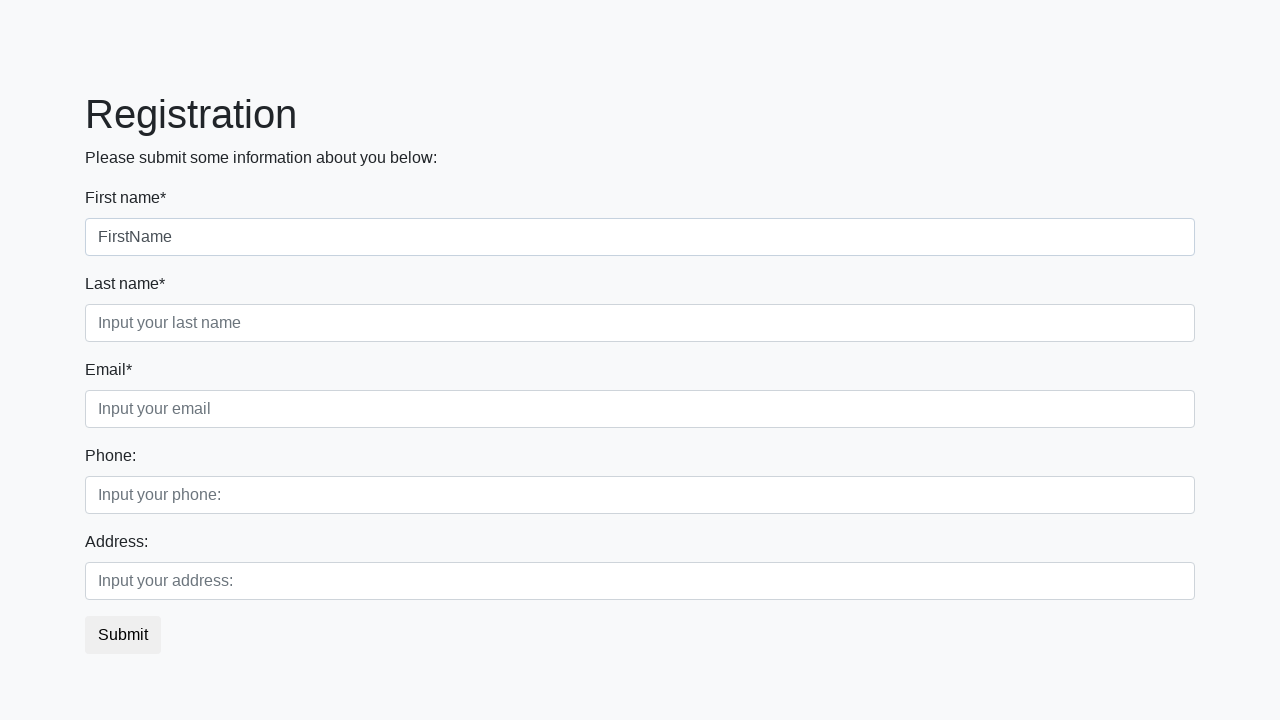

Filled last name field with 'Lastname' on .first_block .second
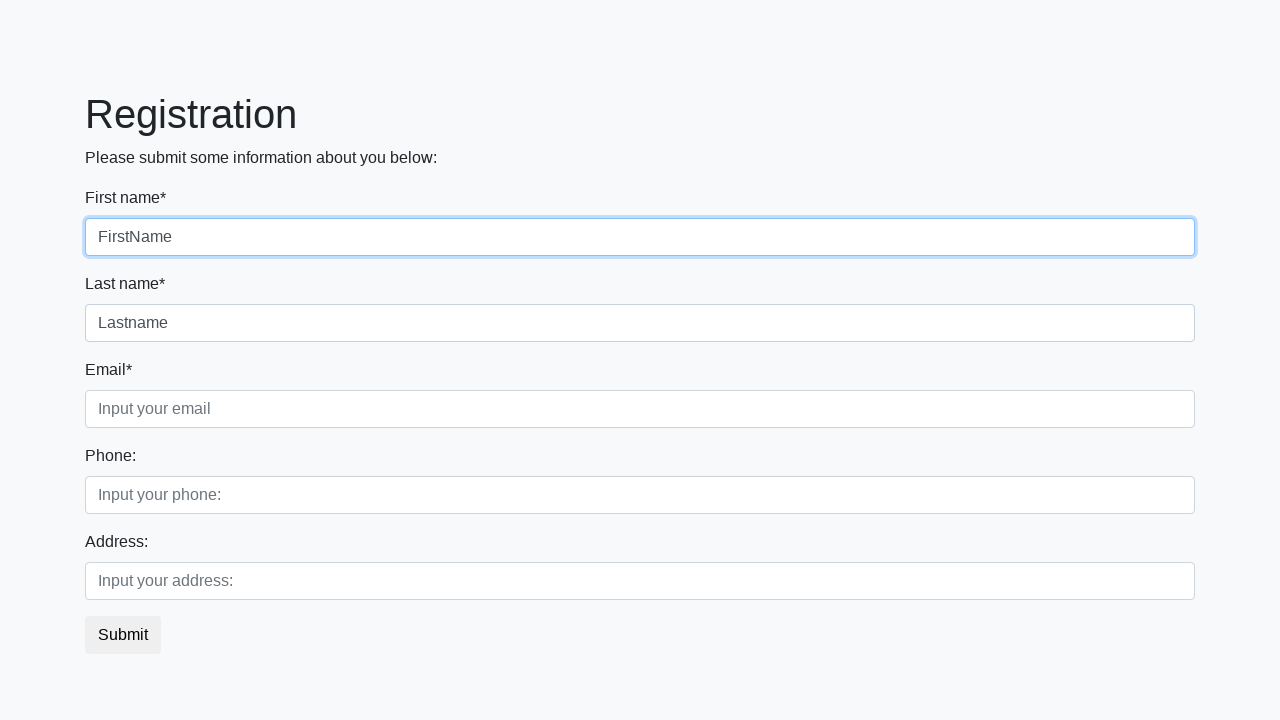

Filled email field with 'Email@email.com' on .first_block .third
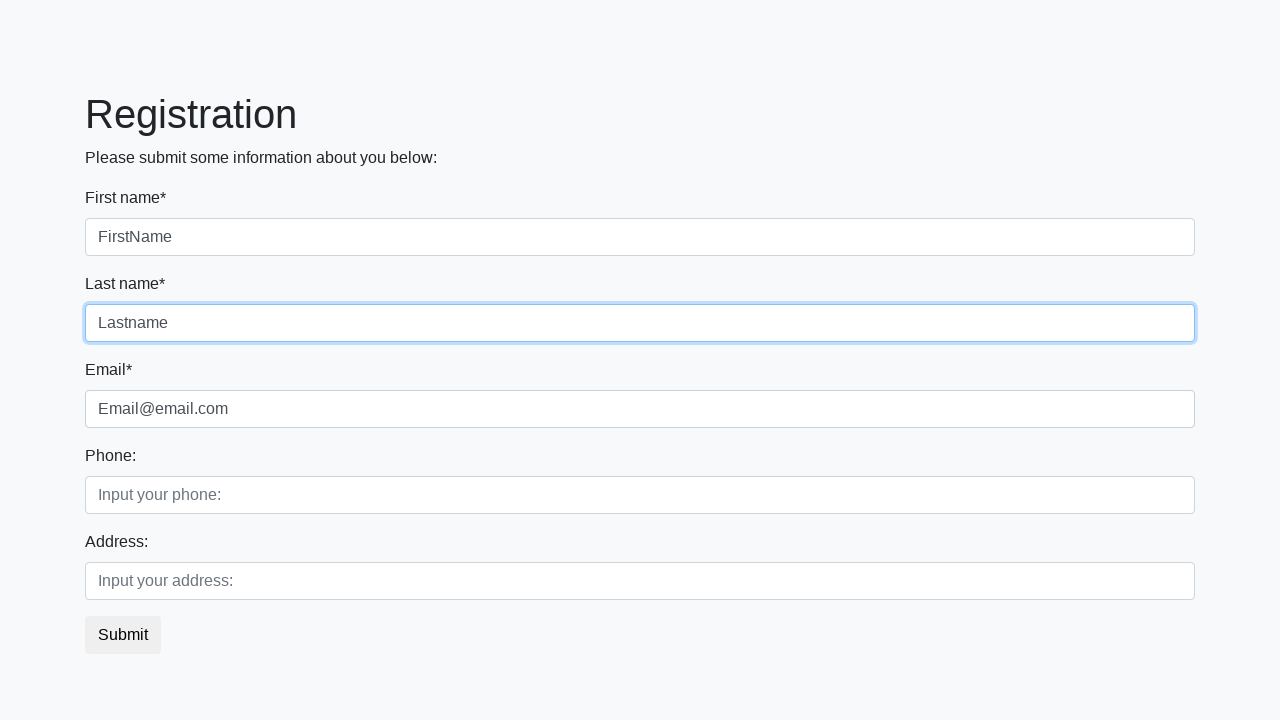

Clicked submit button to register at (123, 635) on [type='submit']
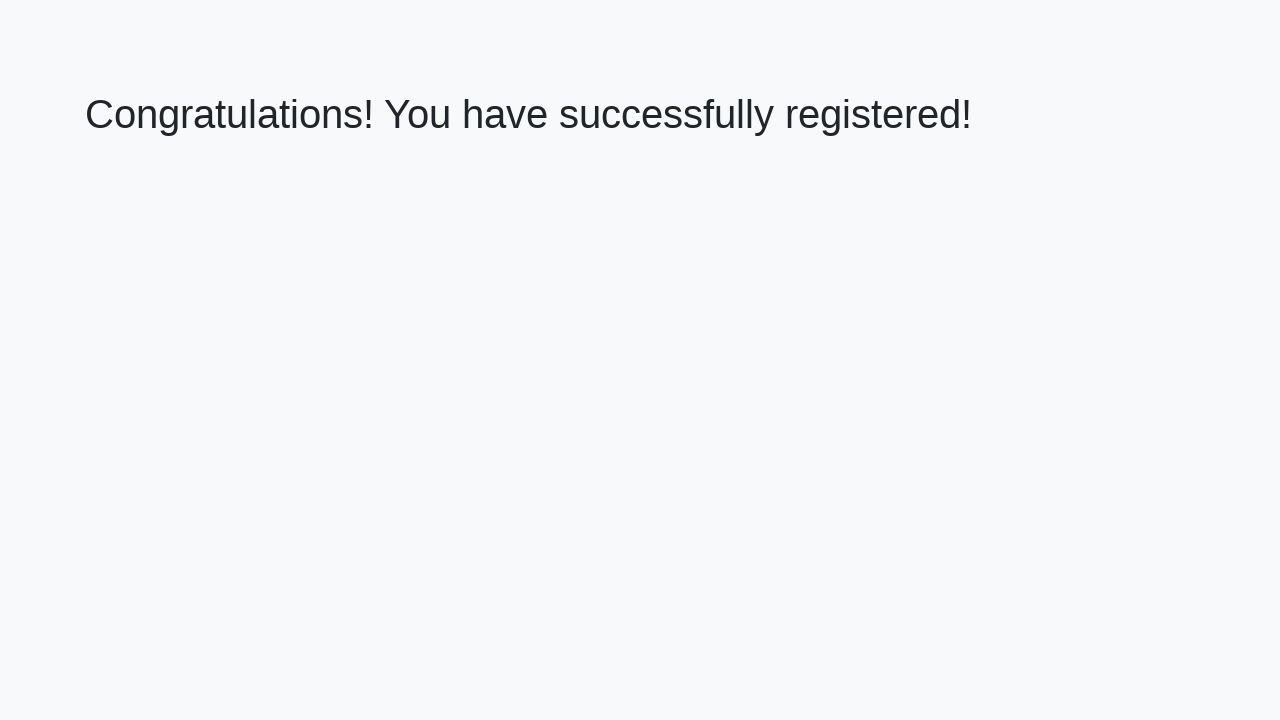

Success message appeared (h1 element loaded)
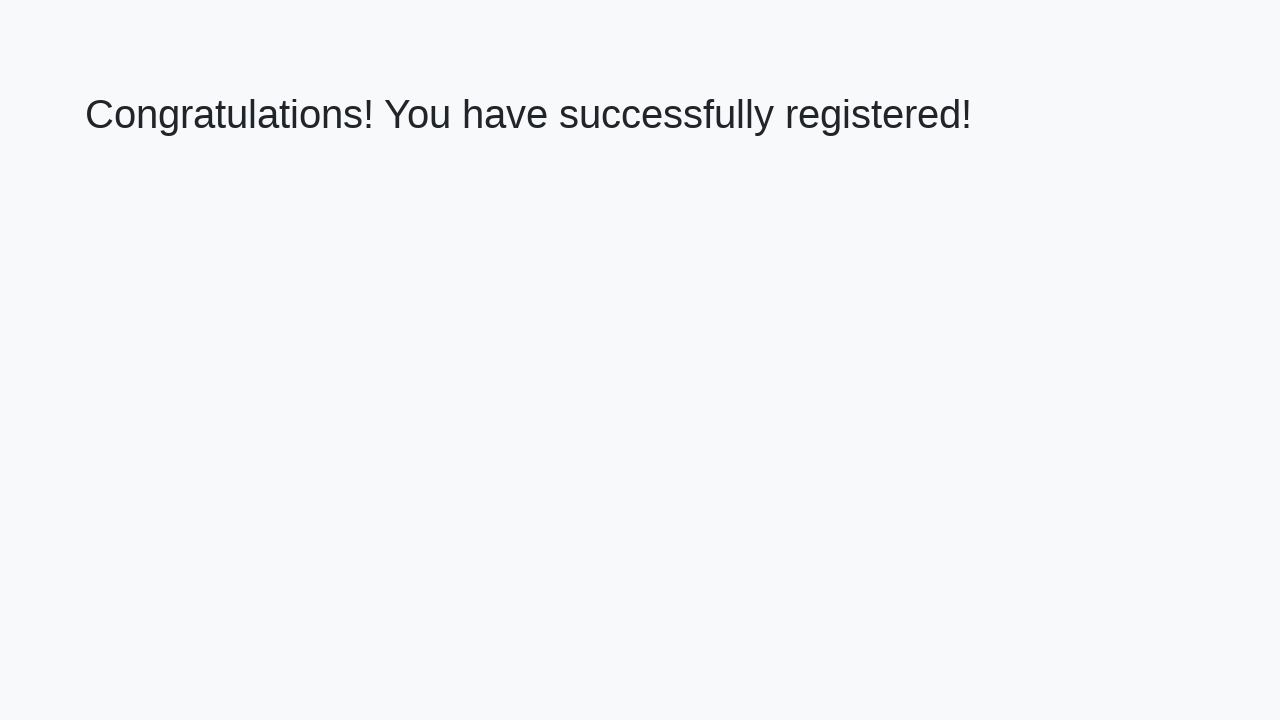

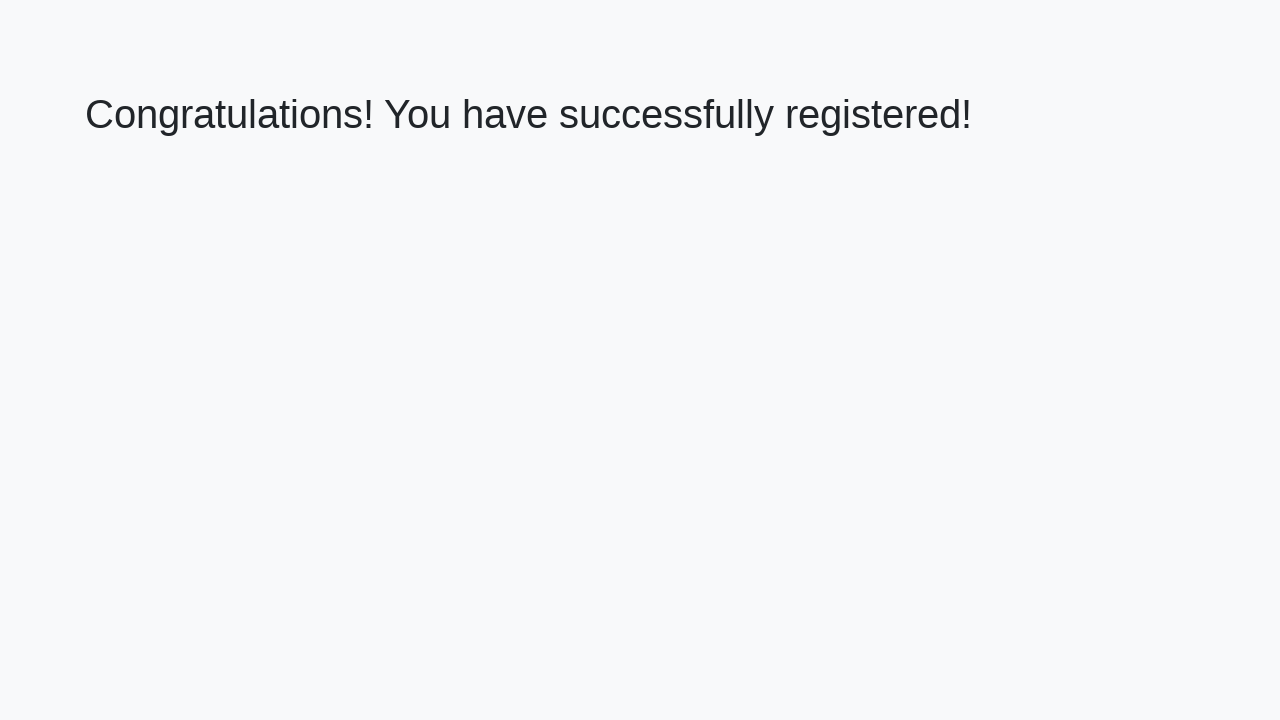